Tests adding specific vegetables (Cucumber, Brocolli, Beetroot, Carrot) to a shopping cart by finding products and clicking their "Add to cart" buttons

Starting URL: https://rahulshettyacademy.com/seleniumPractise/#/

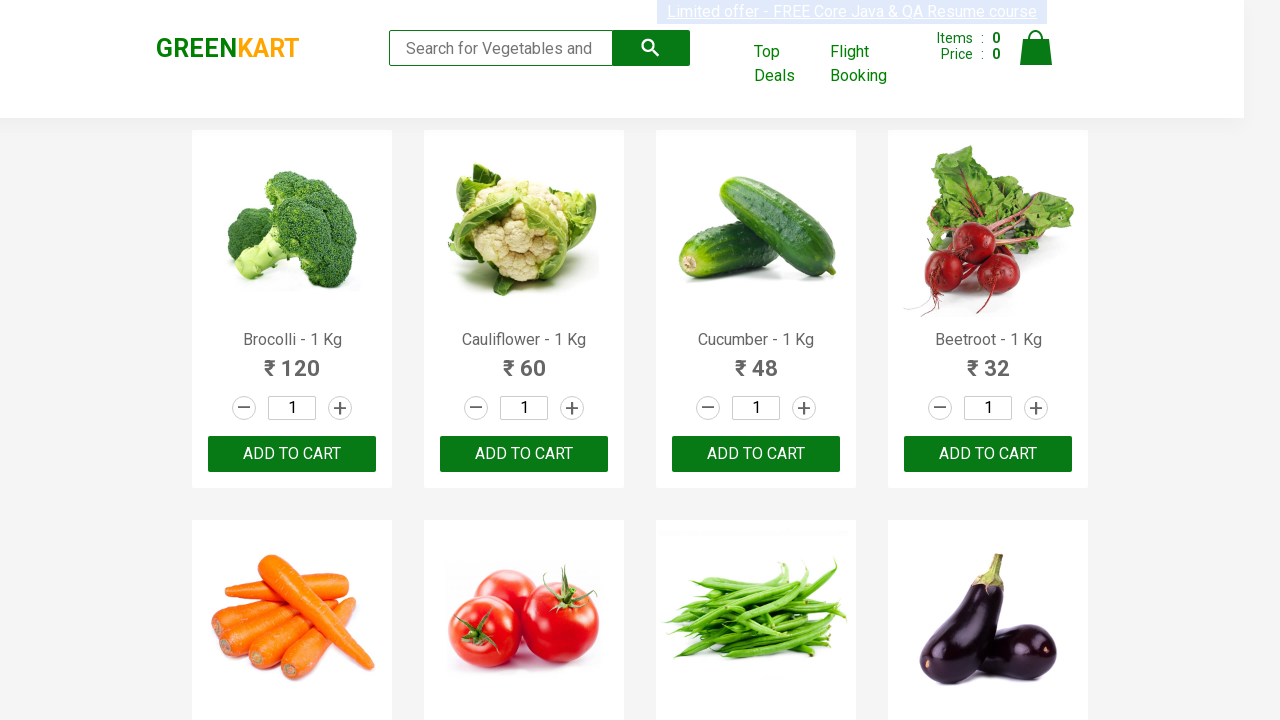

Waited for product names to load on the page
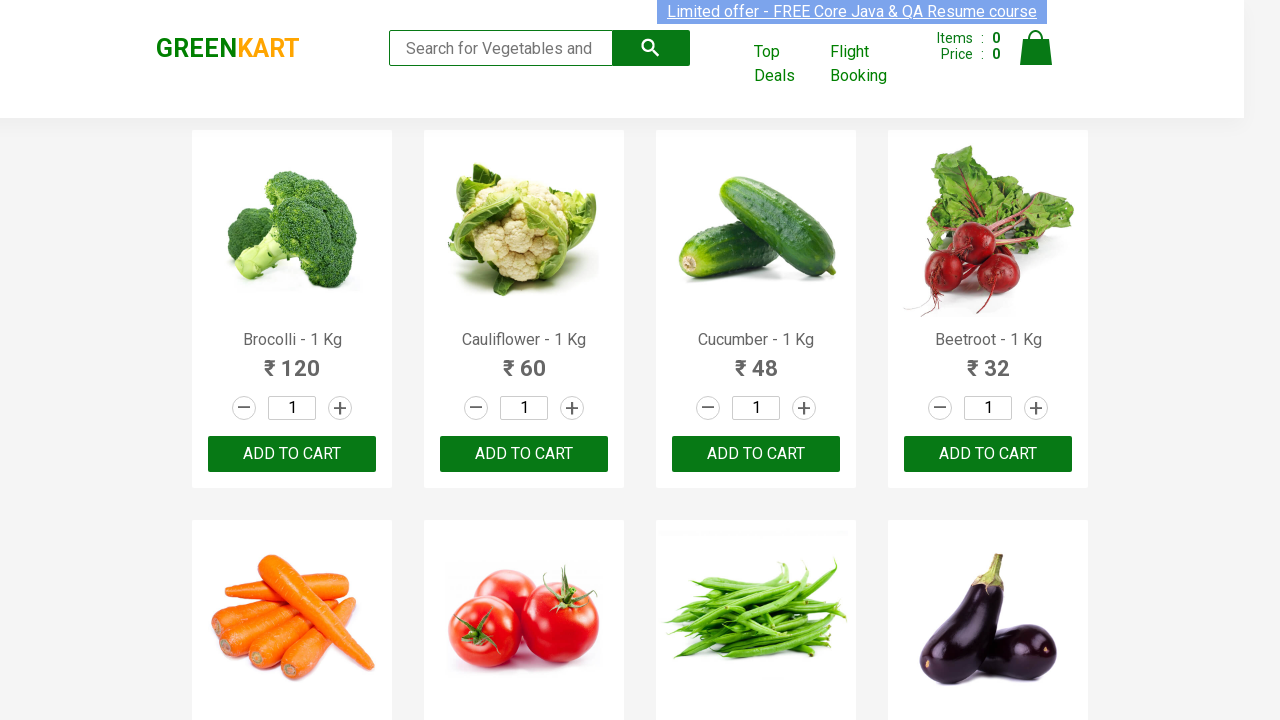

Retrieved all product elements from the page
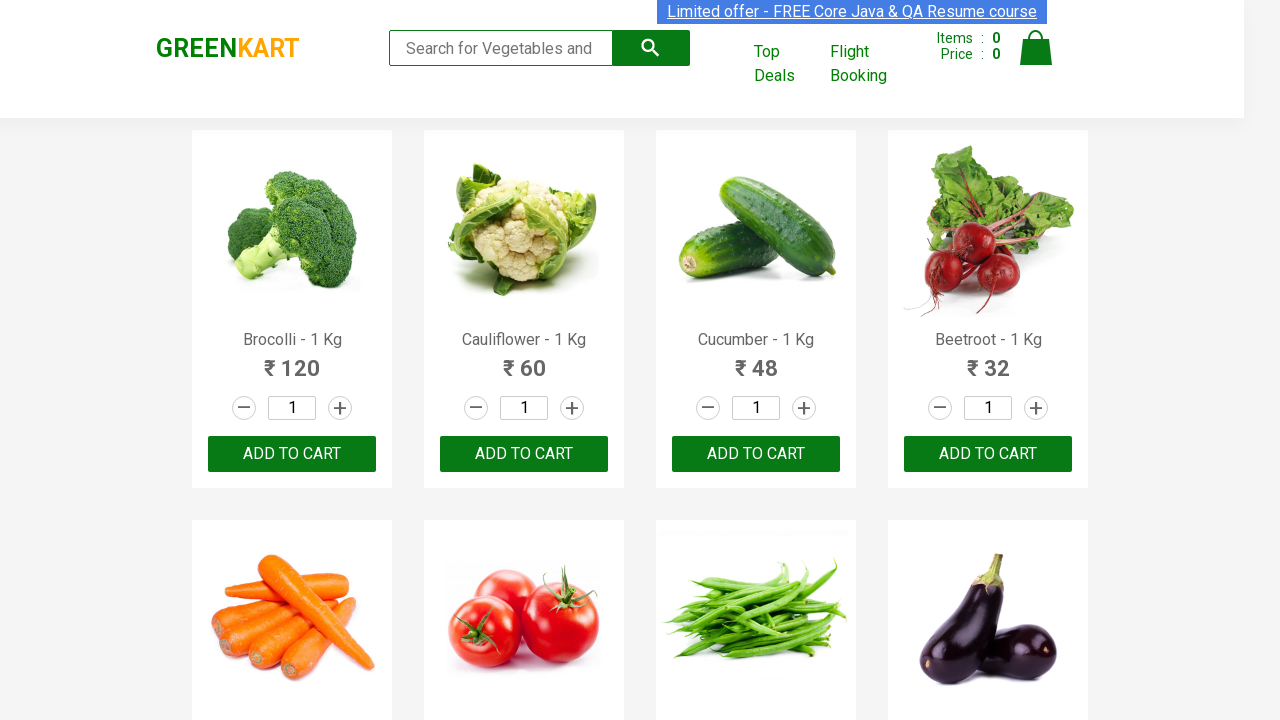

Clicked 'Add to cart' button for Brocolli (item 1 of 4) at (292, 454) on xpath=//div[@class='product-action']/button >> nth=0
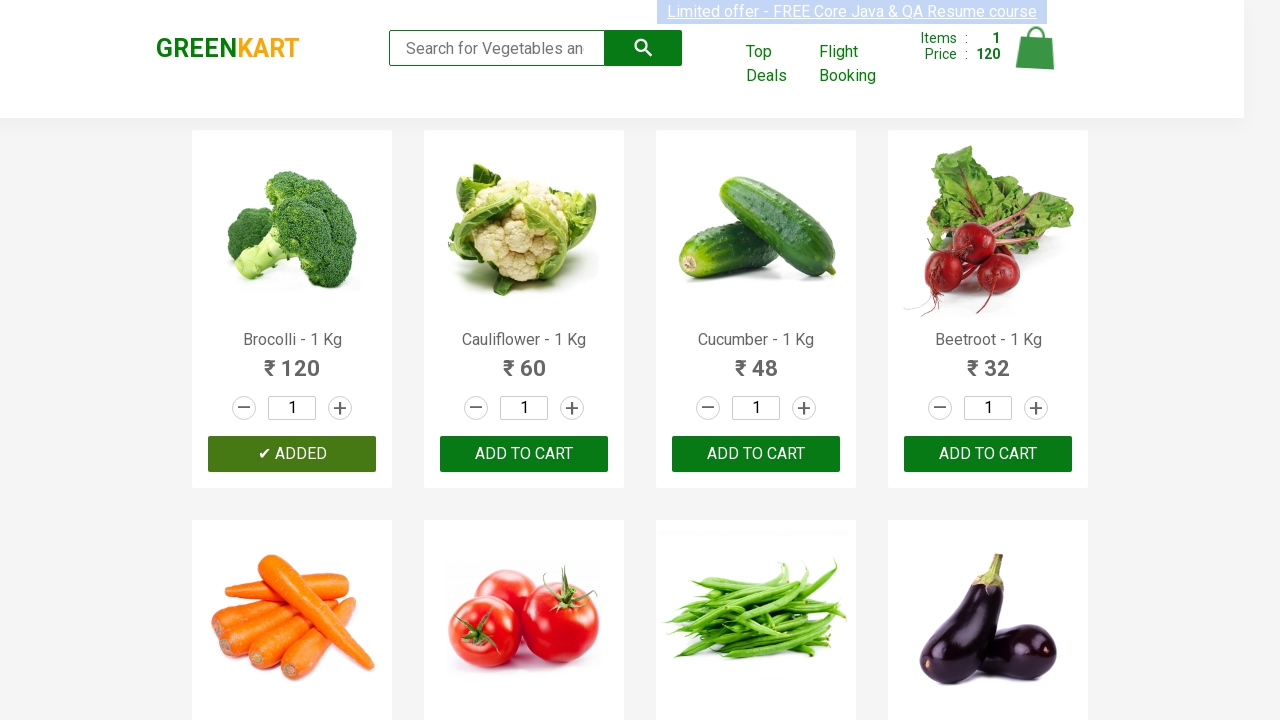

Clicked 'Add to cart' button for Cucumber (item 2 of 4) at (756, 454) on xpath=//div[@class='product-action']/button >> nth=2
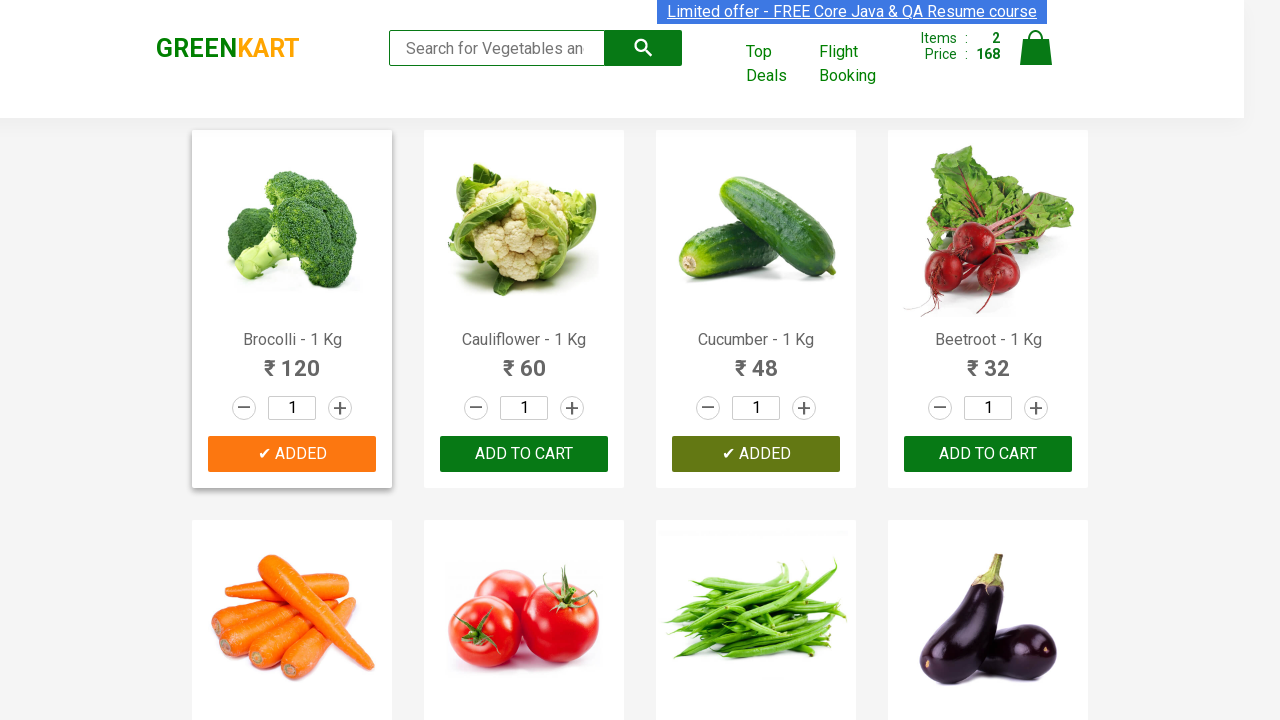

Clicked 'Add to cart' button for Beetroot (item 3 of 4) at (988, 454) on xpath=//div[@class='product-action']/button >> nth=3
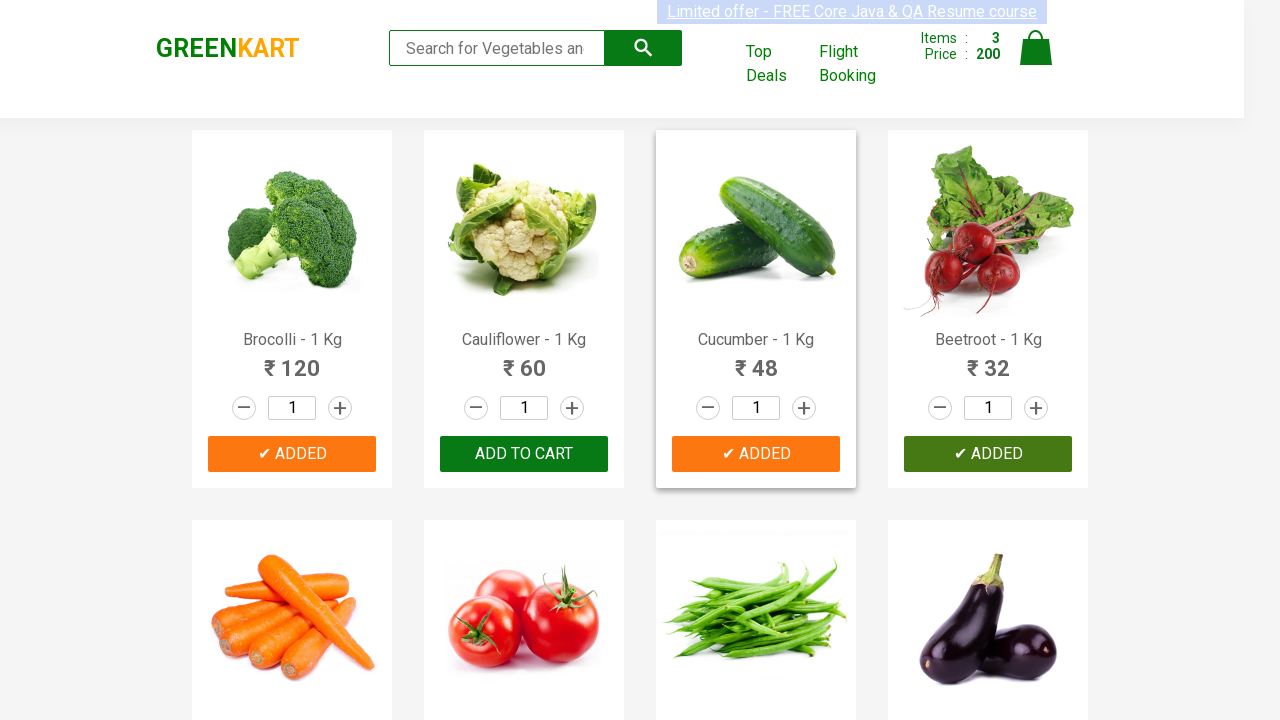

Clicked 'Add to cart' button for Carrot (item 4 of 4) at (292, 360) on xpath=//div[@class='product-action']/button >> nth=4
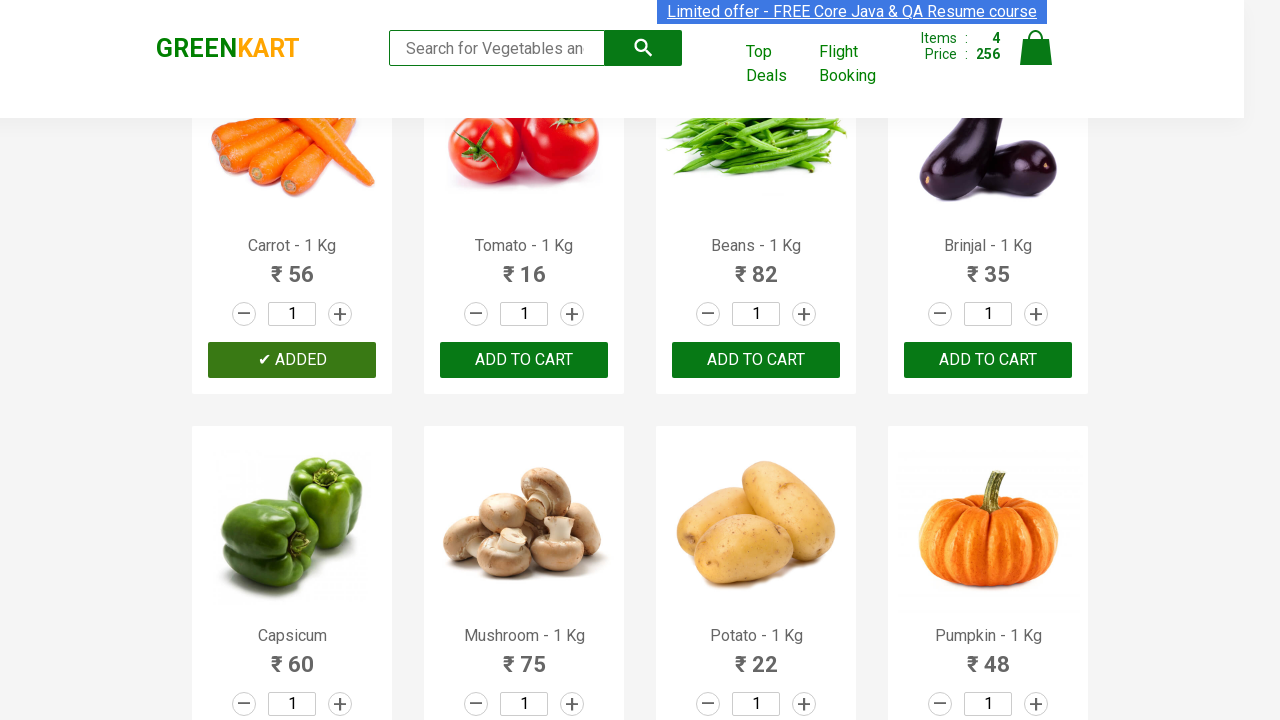

Successfully added all 4 required vegetables to cart
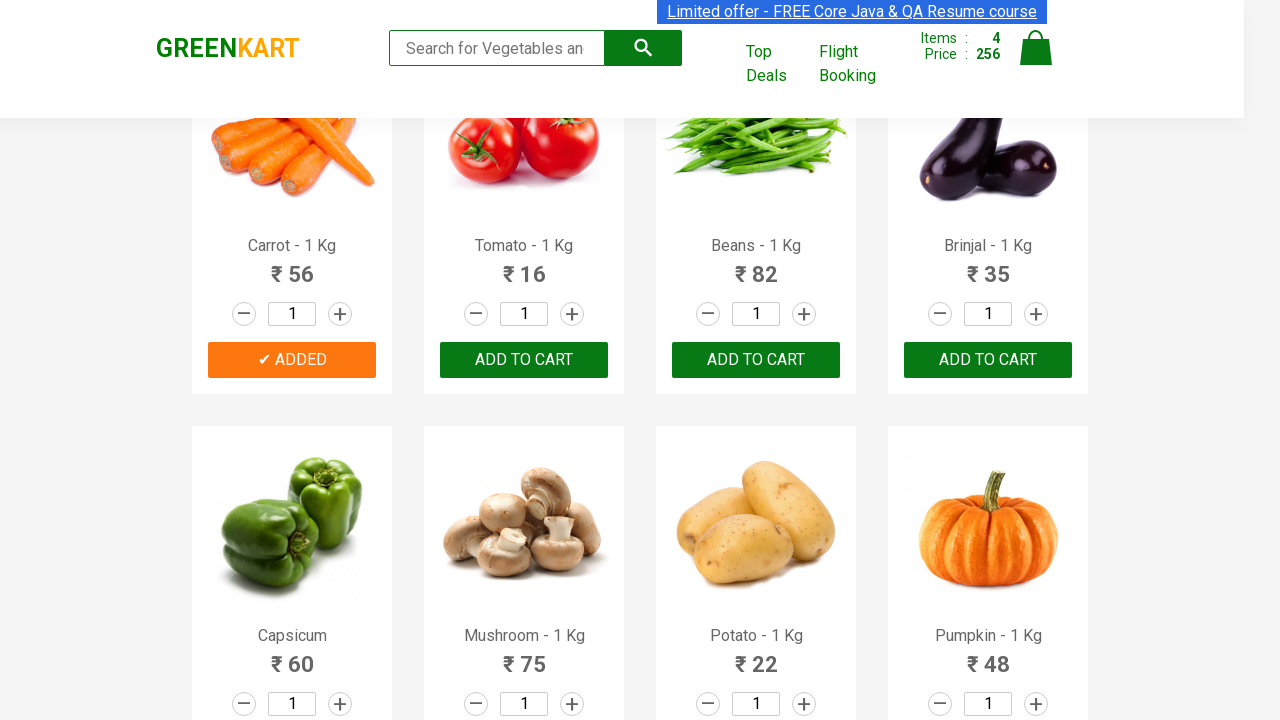

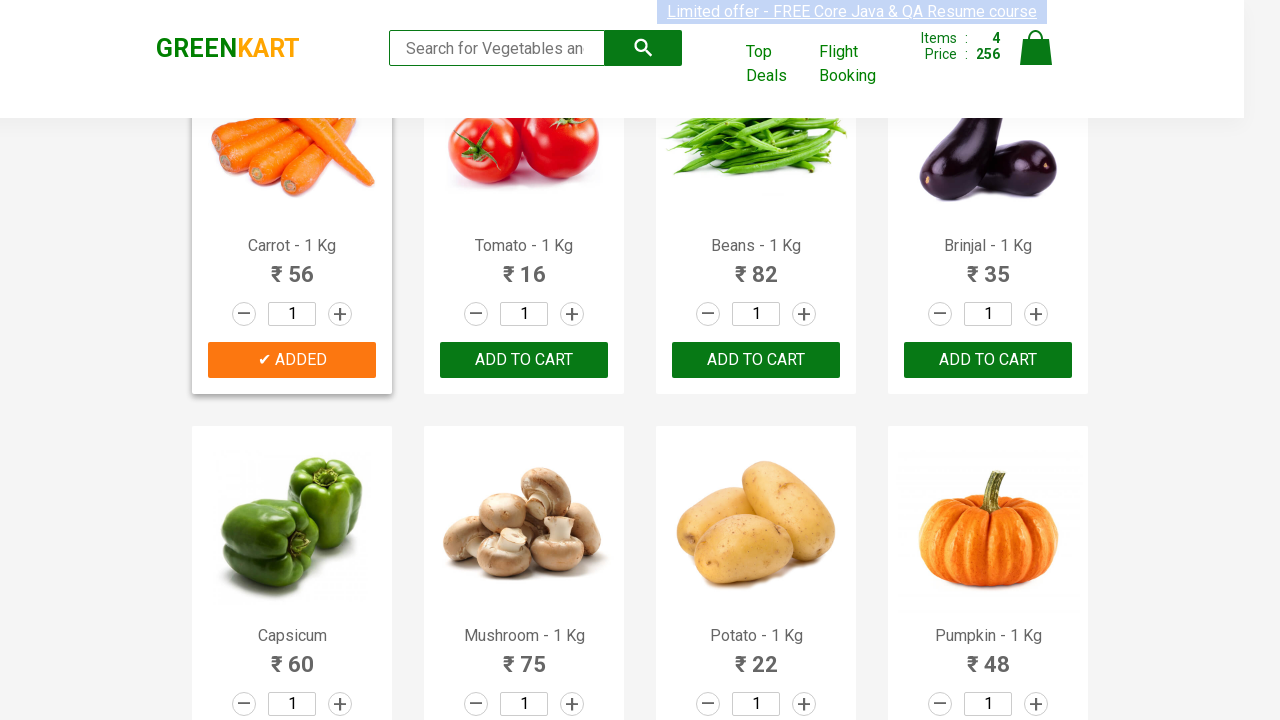